Tests that new todo items are appended to the bottom of the list by creating 3 items

Starting URL: https://demo.playwright.dev/todomvc

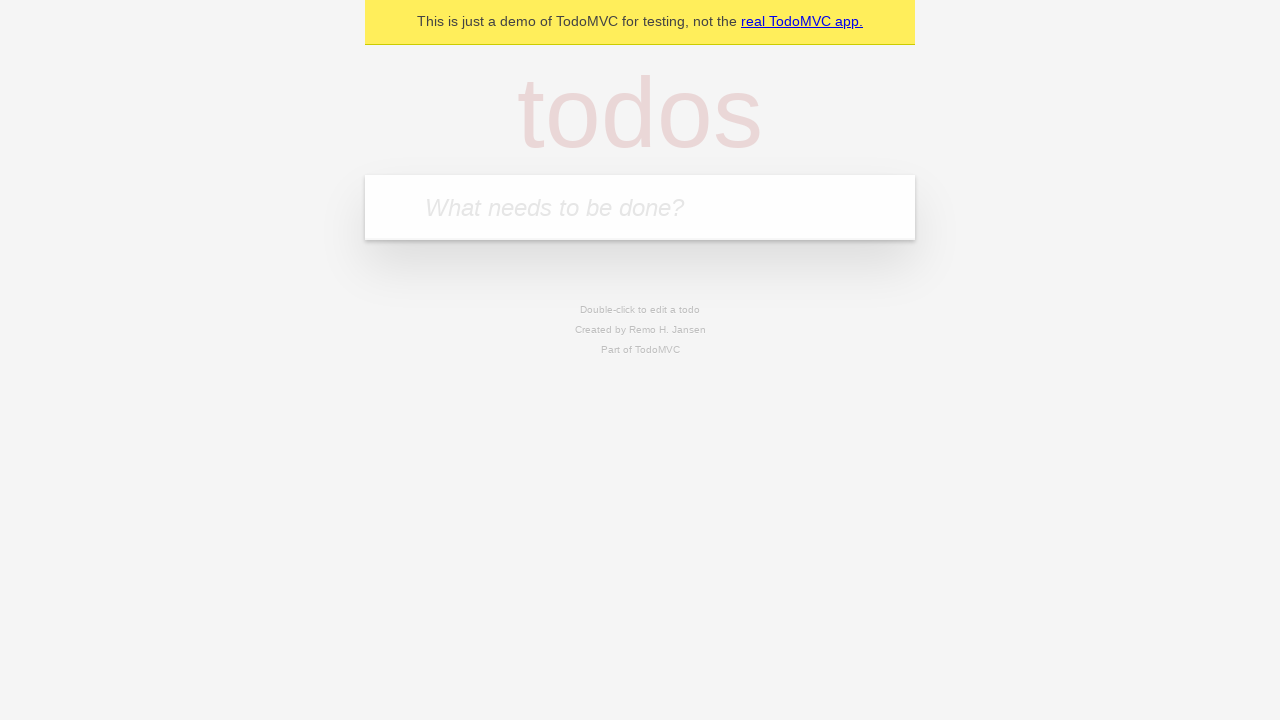

Filled todo input with 'buy some cheese' on internal:attr=[placeholder="What needs to be done?"i]
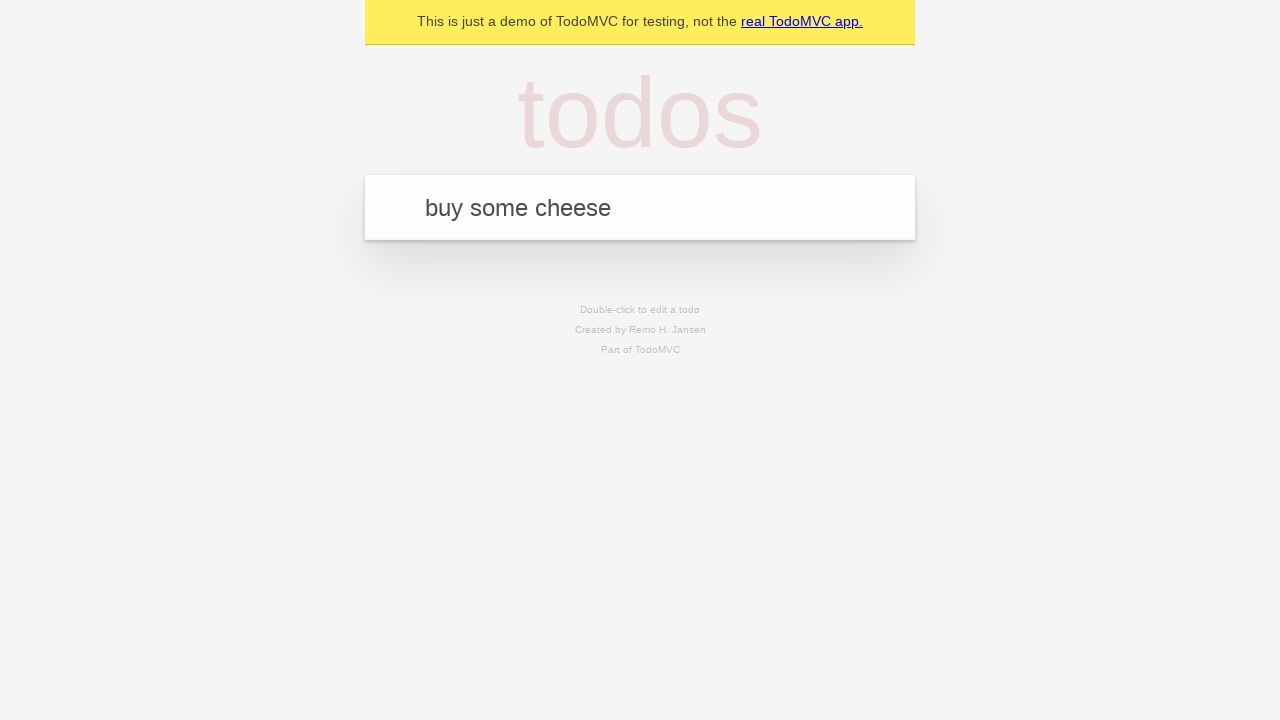

Pressed Enter to create first todo item on internal:attr=[placeholder="What needs to be done?"i]
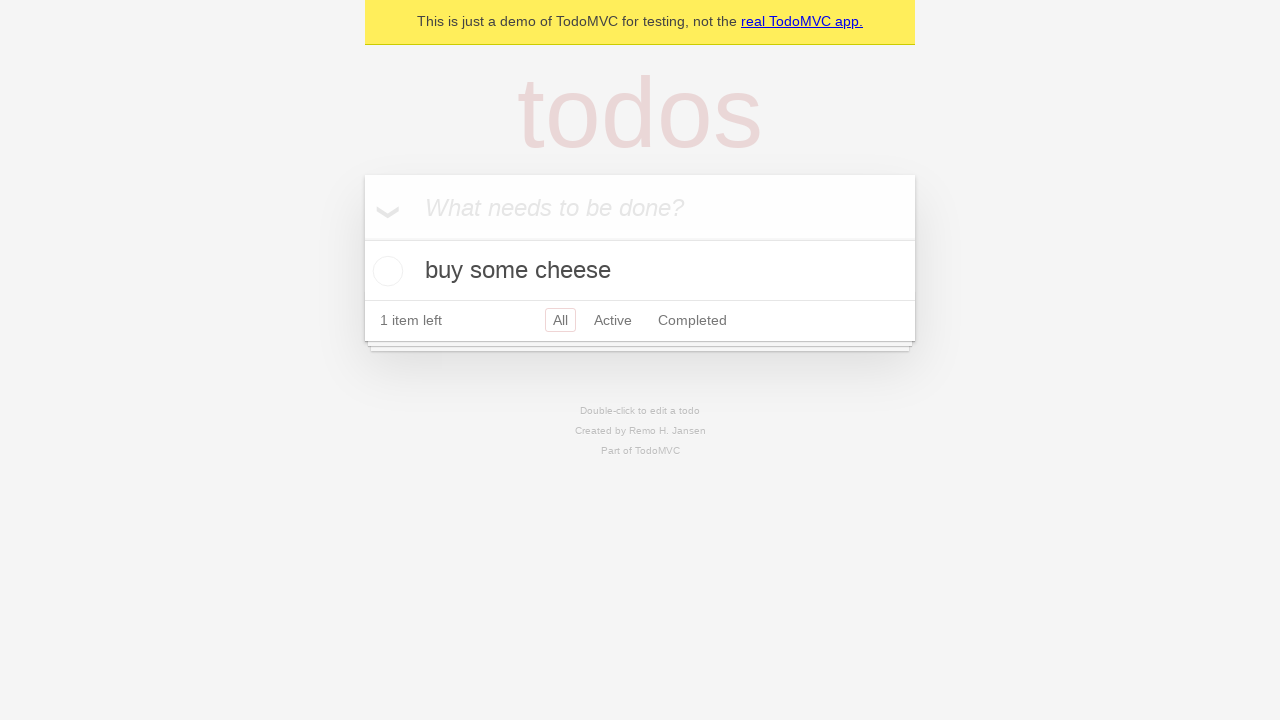

Filled todo input with 'feed the cat' on internal:attr=[placeholder="What needs to be done?"i]
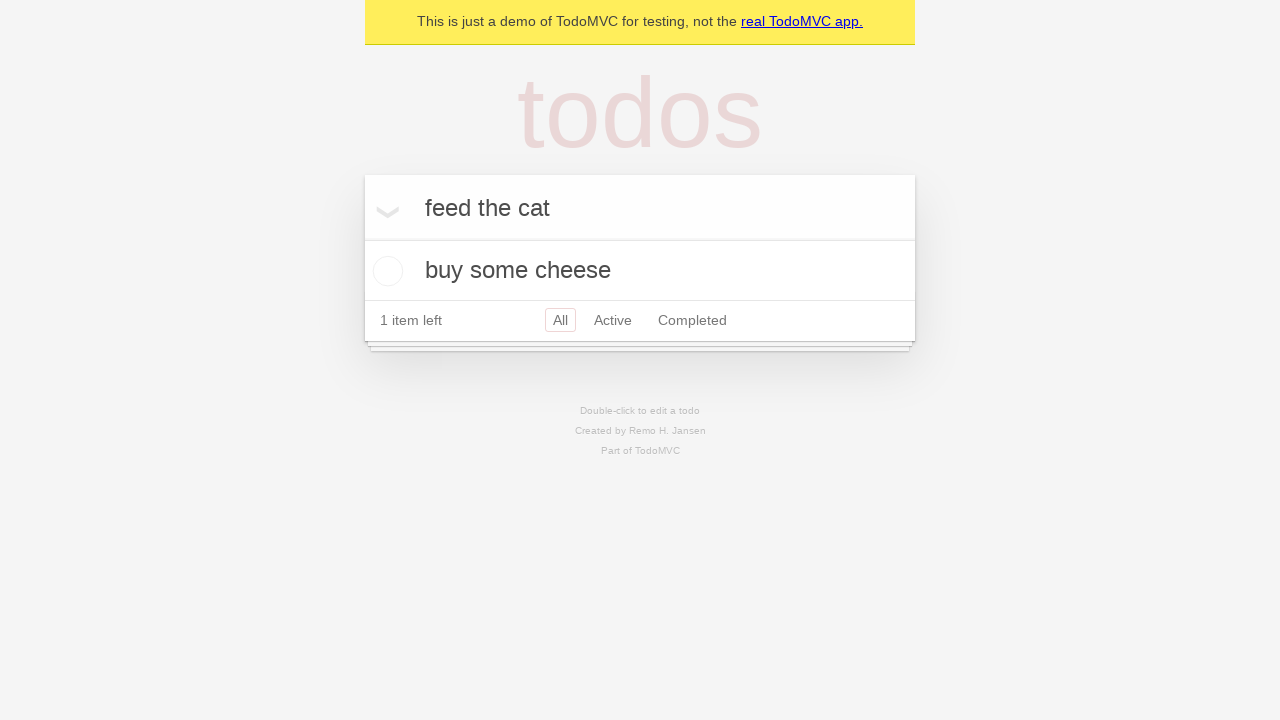

Pressed Enter to create second todo item on internal:attr=[placeholder="What needs to be done?"i]
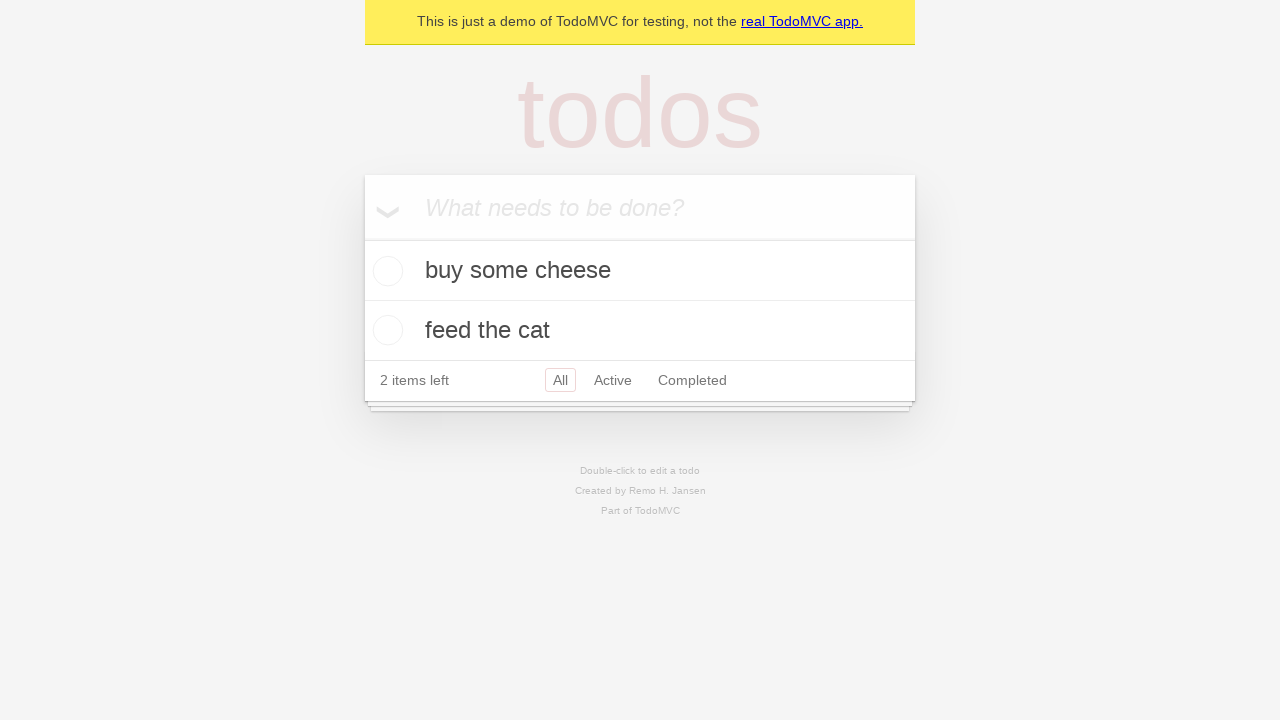

Filled todo input with 'book a doctors appointment' on internal:attr=[placeholder="What needs to be done?"i]
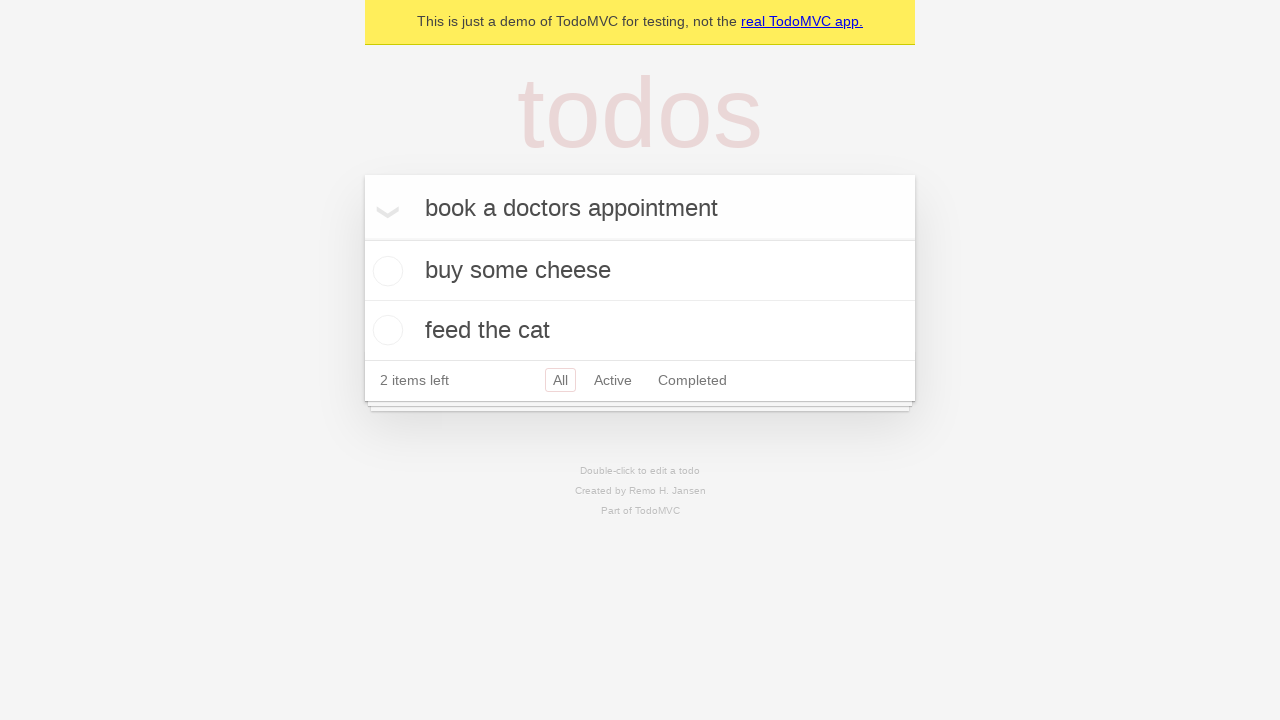

Pressed Enter to create third todo item on internal:attr=[placeholder="What needs to be done?"i]
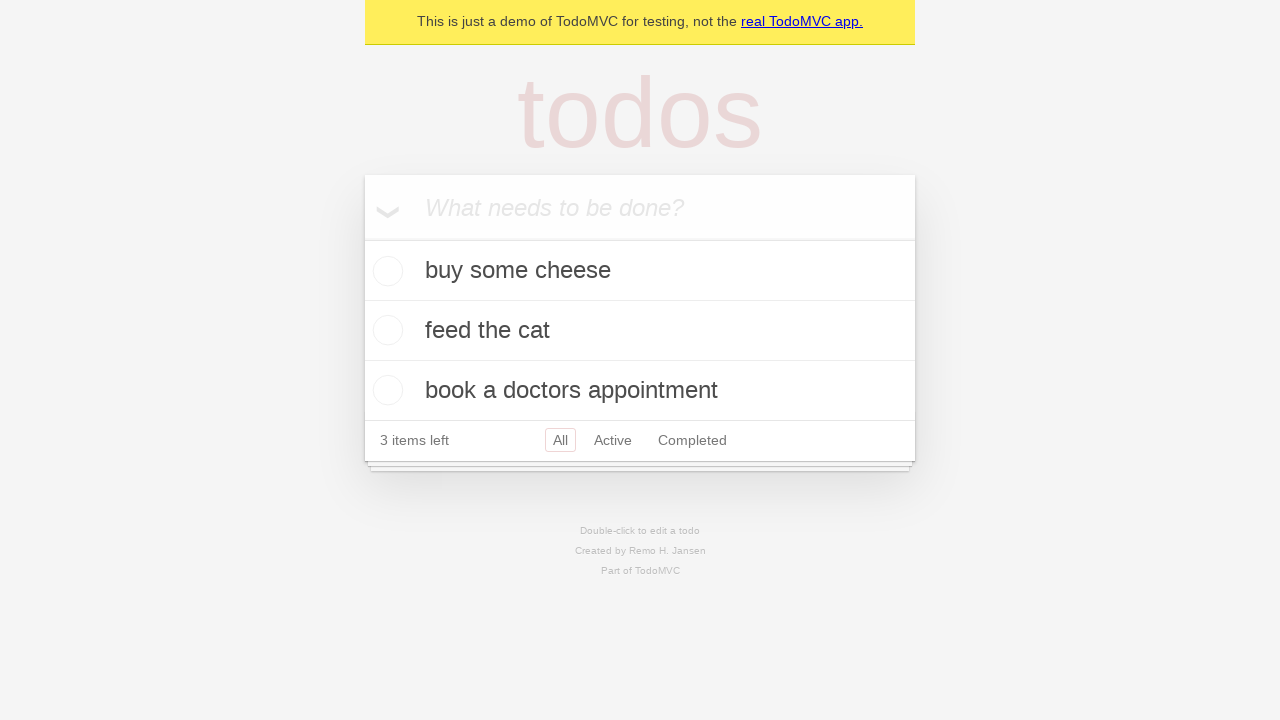

Todo count indicator loaded, confirming all items were created
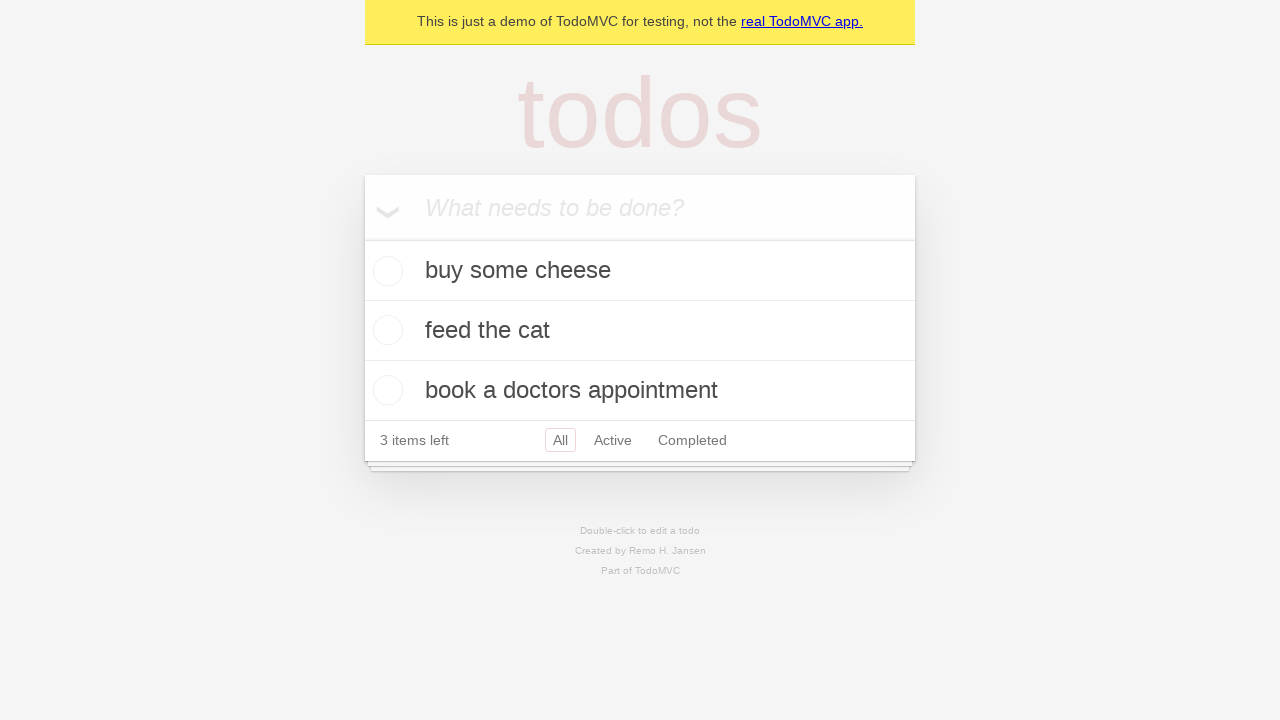

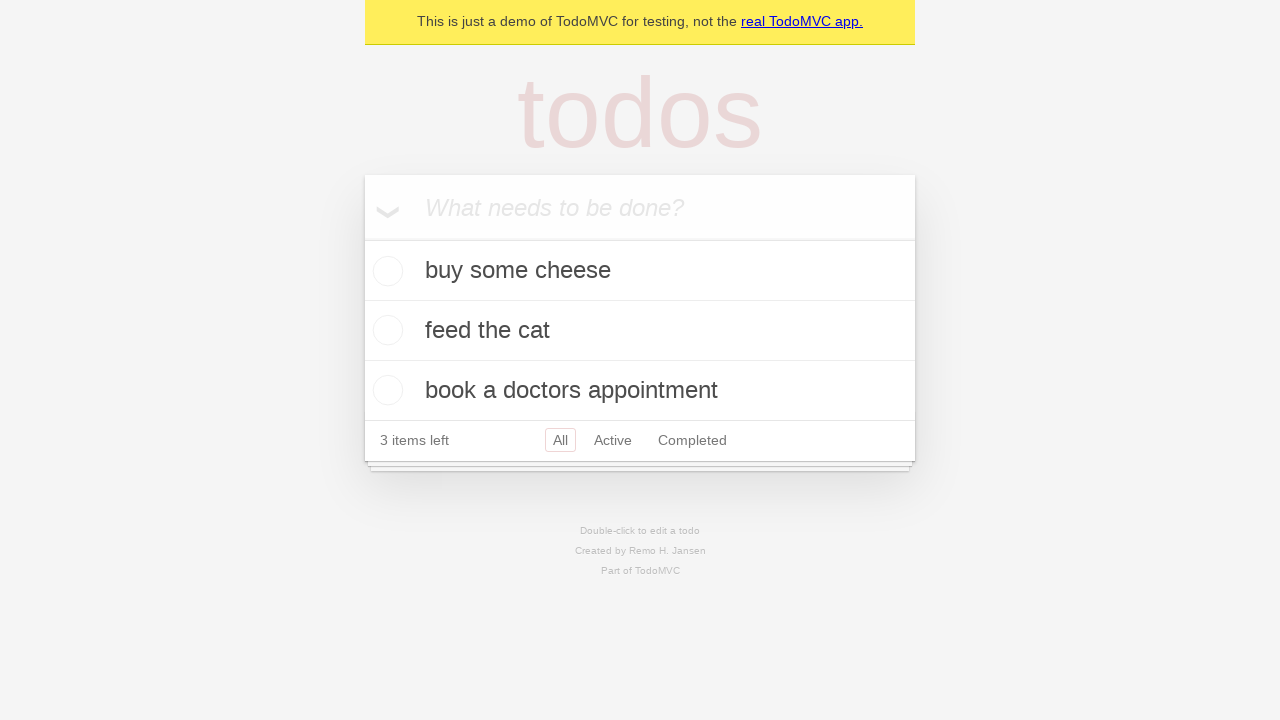